Navigates to Pepperfry e-commerce website and waits for the page to load with maximized window

Starting URL: https://www.pepperfry.com/

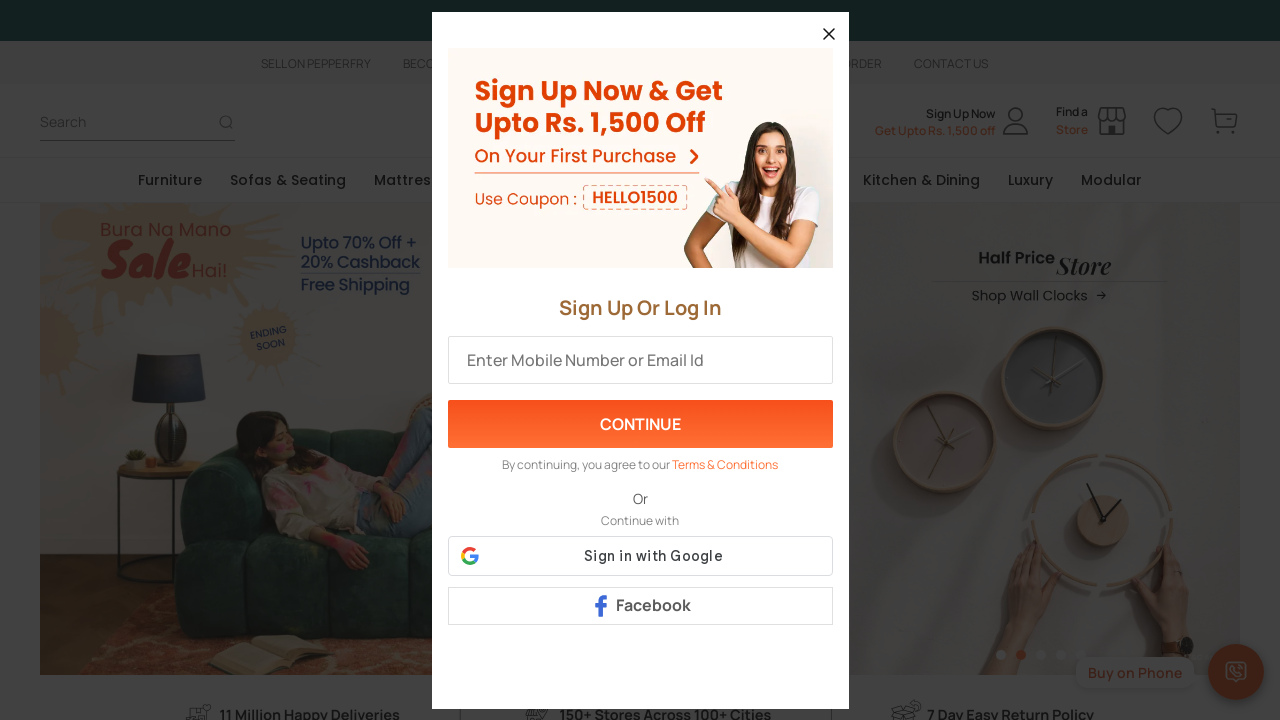

Waited for page to reach domcontentloaded state
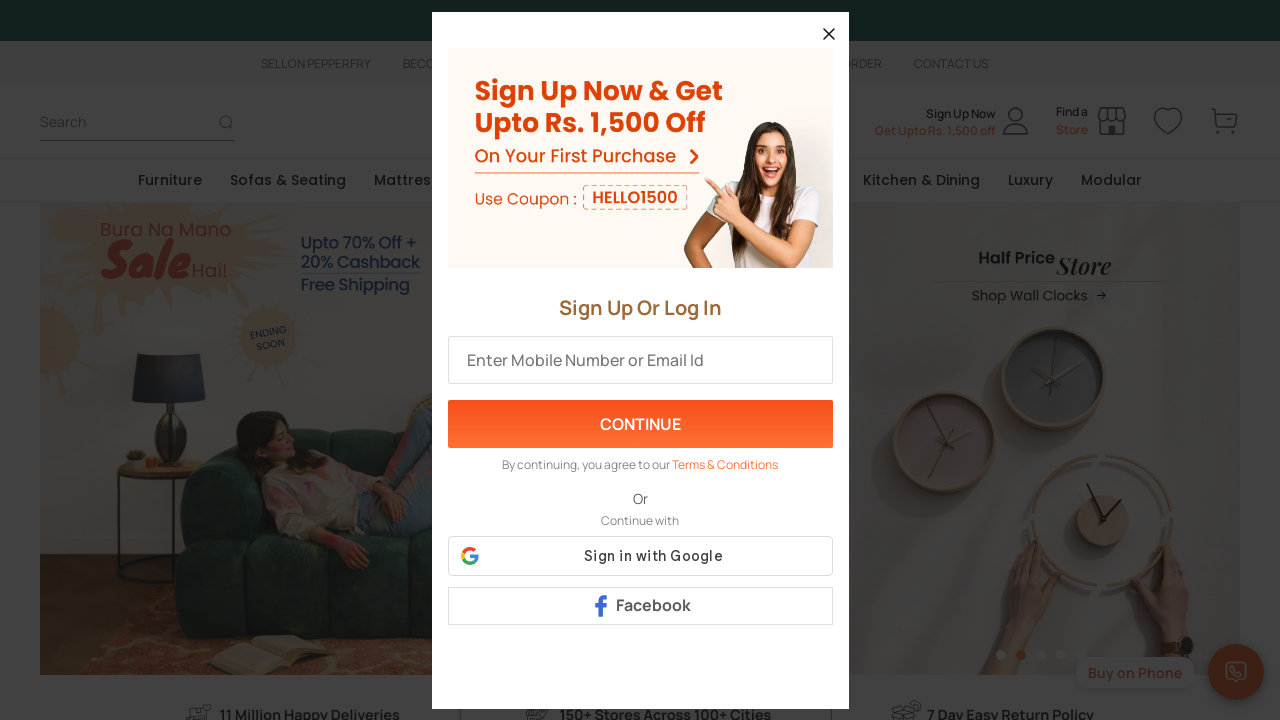

Verified body element is present on Pepperfry homepage
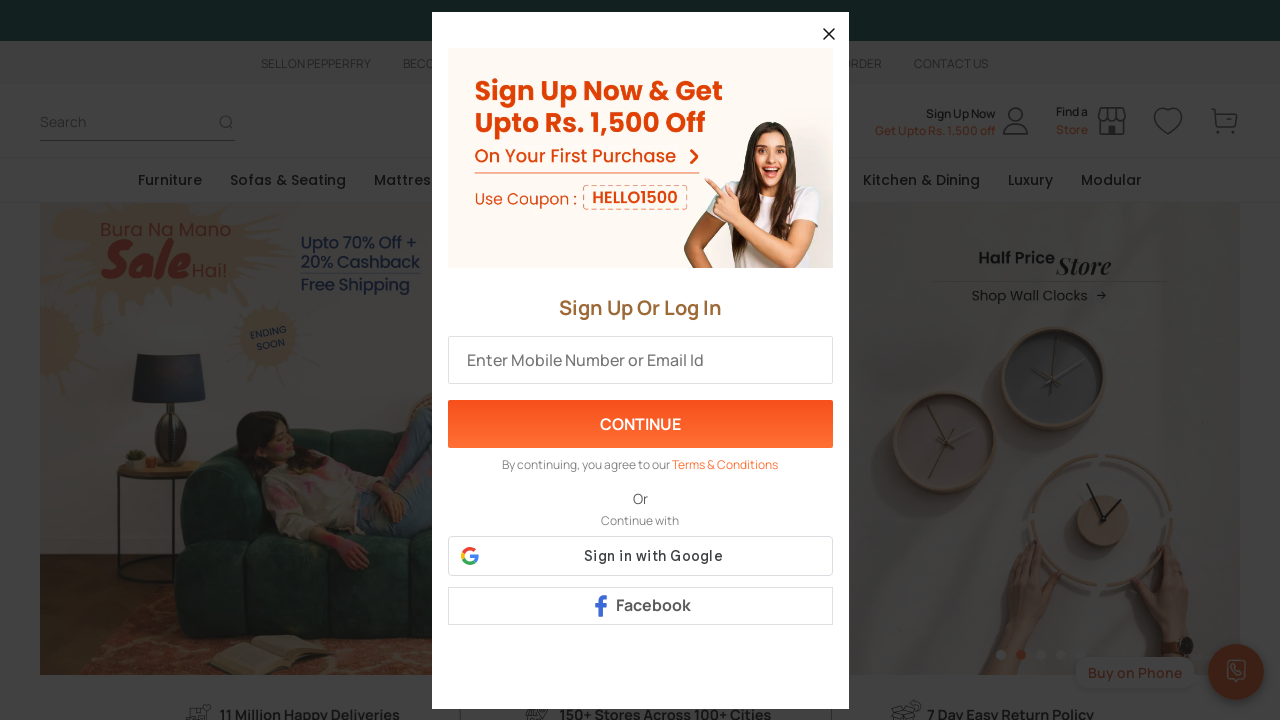

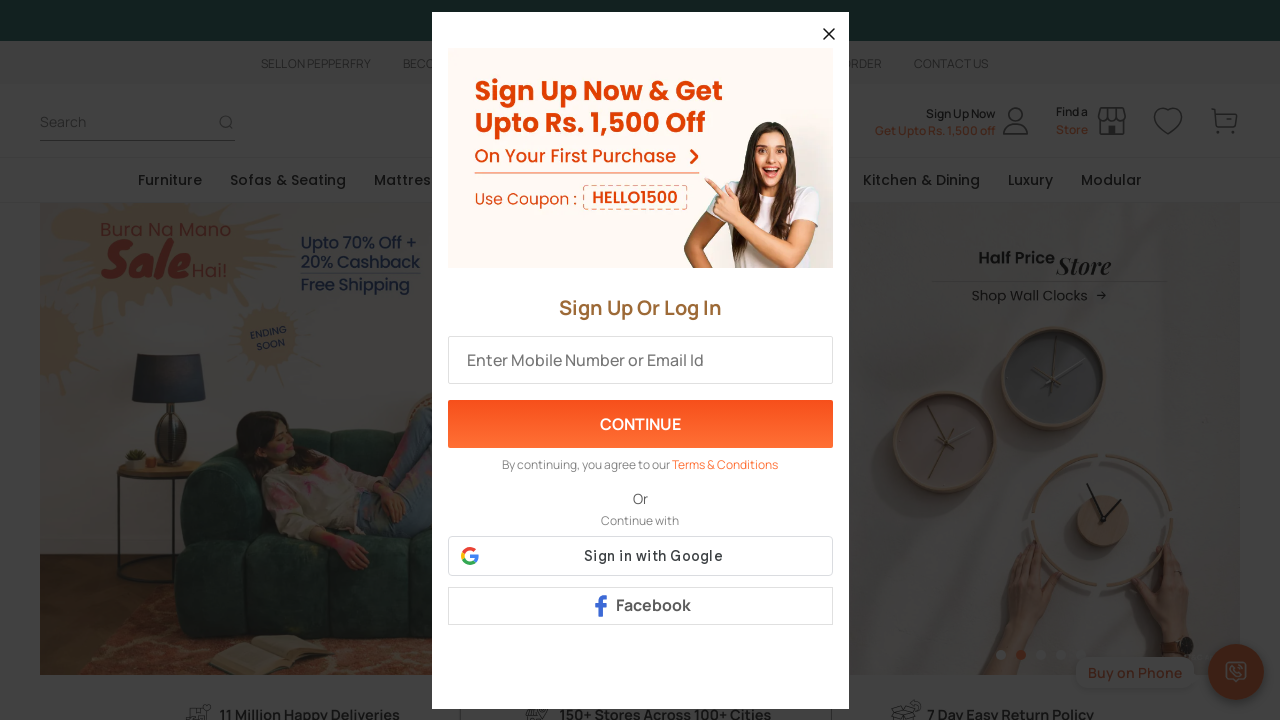